Tests mouse hover action on the "Our Locations" navigation menu element to verify hover functionality works correctly

Starting URL: https://www.mountsinai.org/

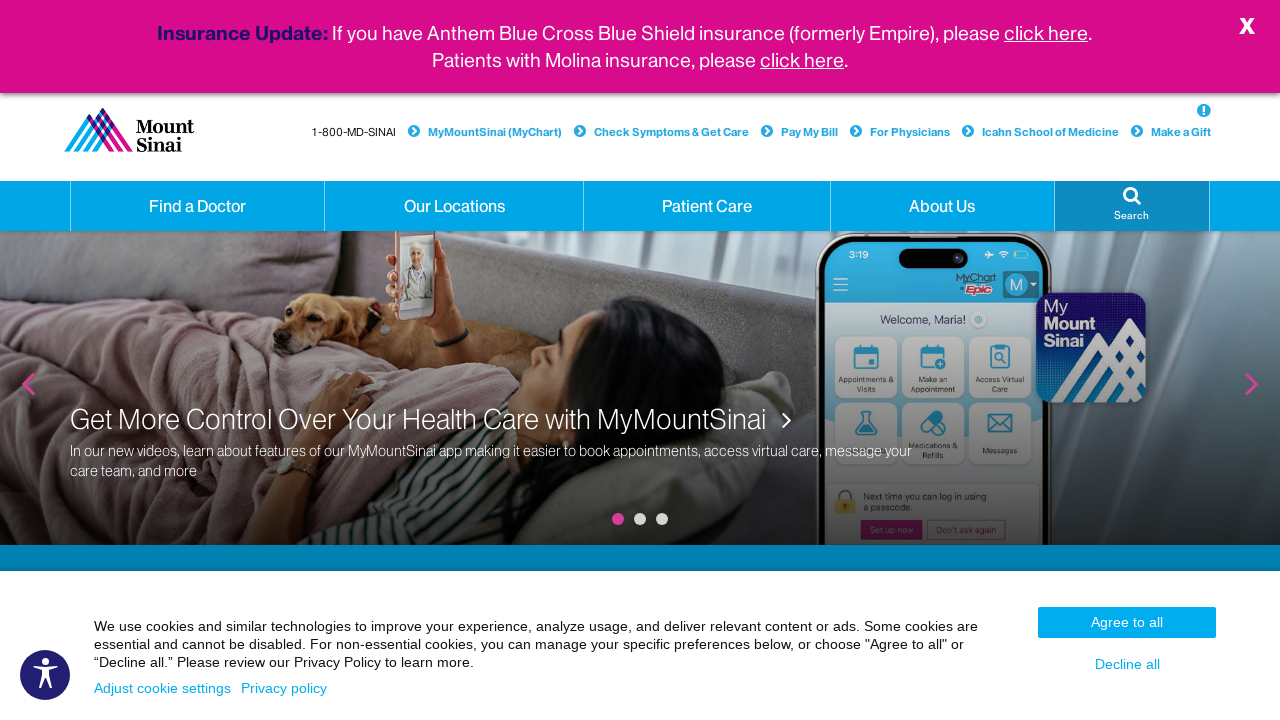

Located the 'Our Locations' dropdown navigation element
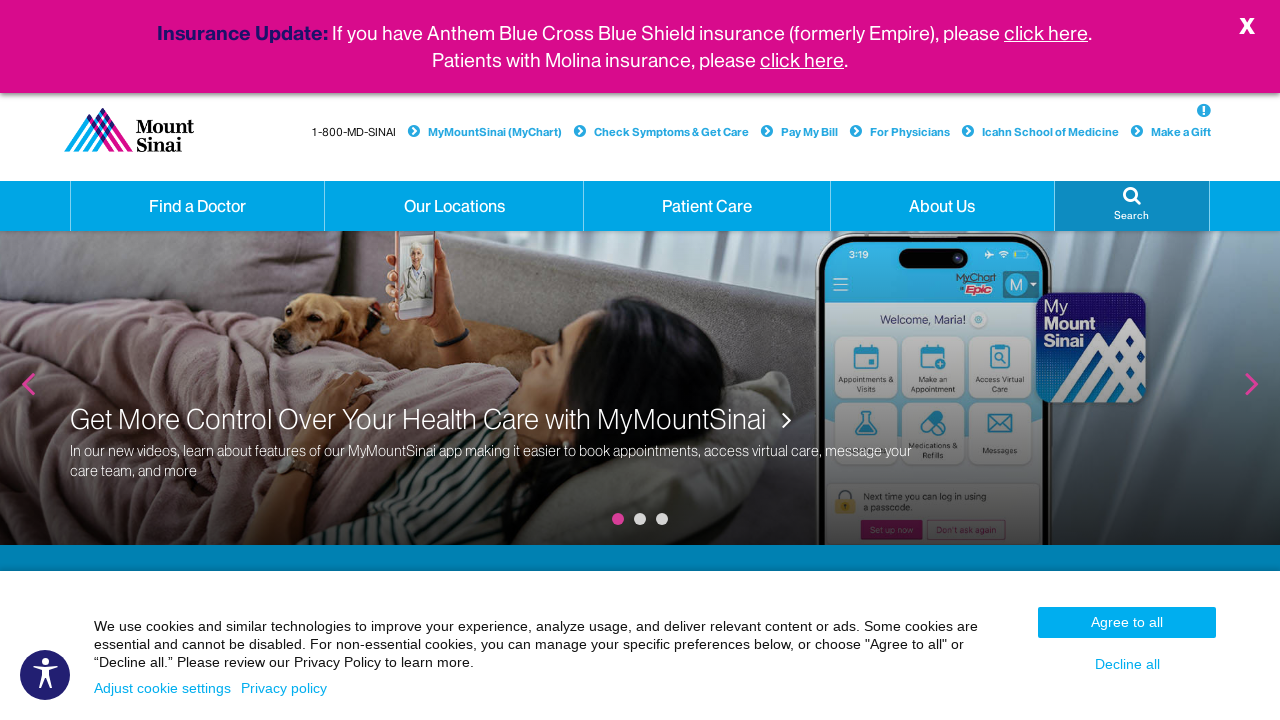

Performed mouse hover action on 'Our Locations' navigation element at (454, 206) on xpath=//a[normalize-space(text())='Our Locations' and @class='hidden-xs dropdown
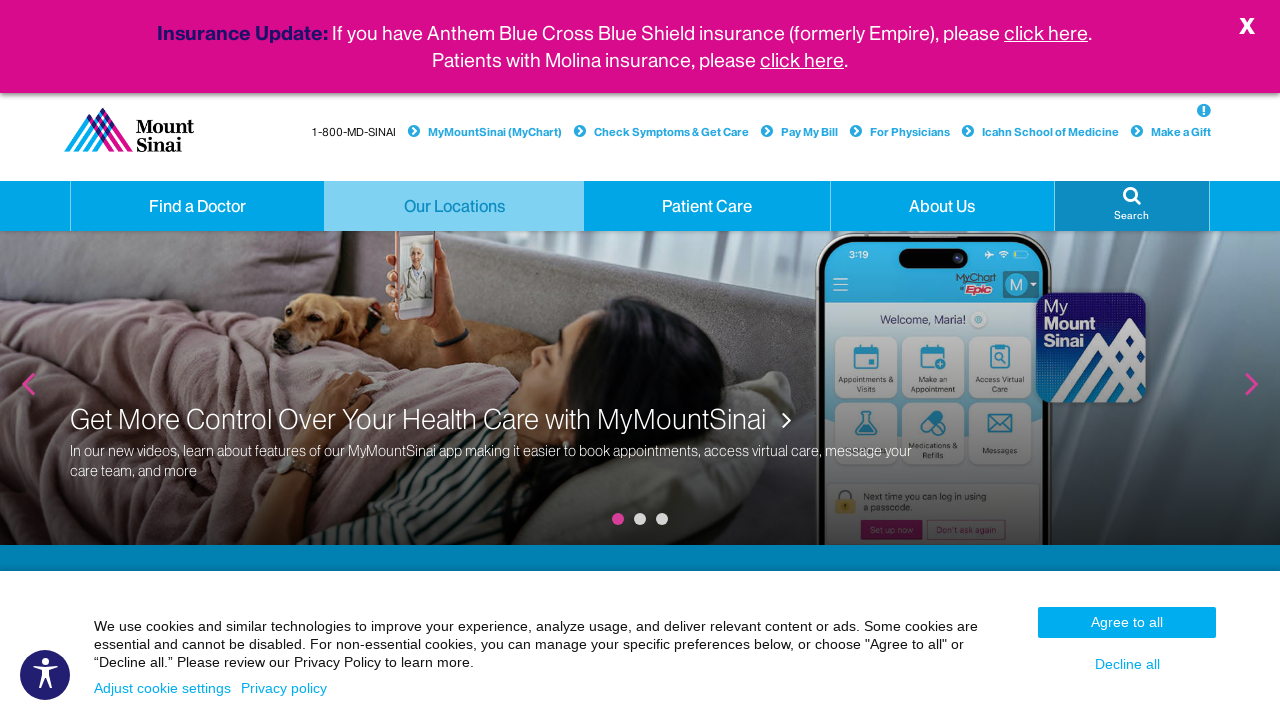

Waited 1 second to observe hover state effect
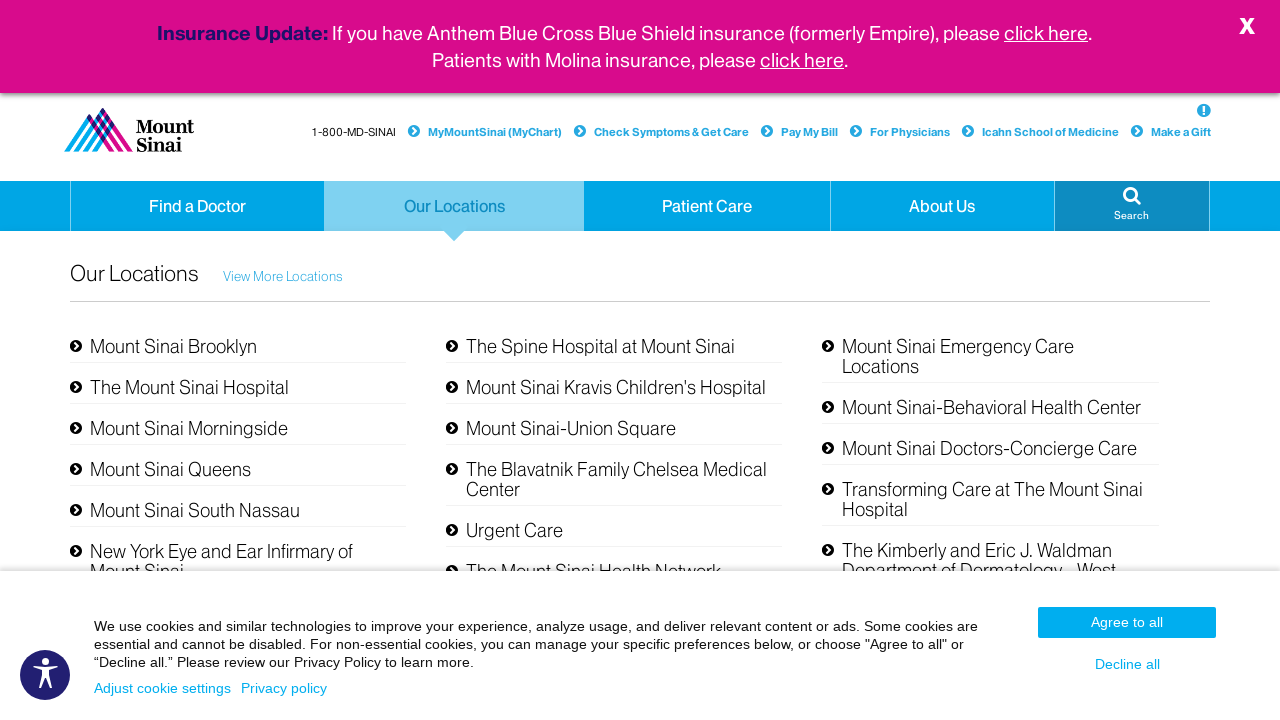

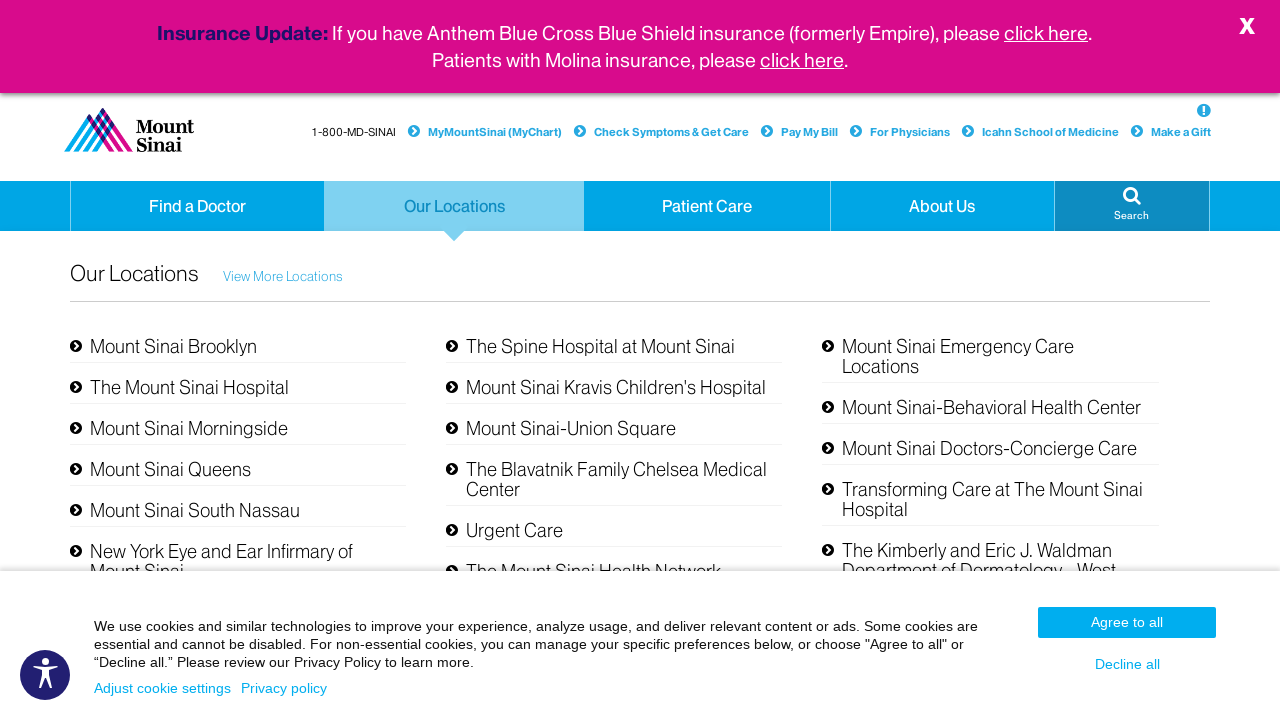